Tests window handling functionality by clicking a button that opens a new browser window, switching to the child window, and verifying text content in the new window

Starting URL: http://demoqa.com/browser-windows

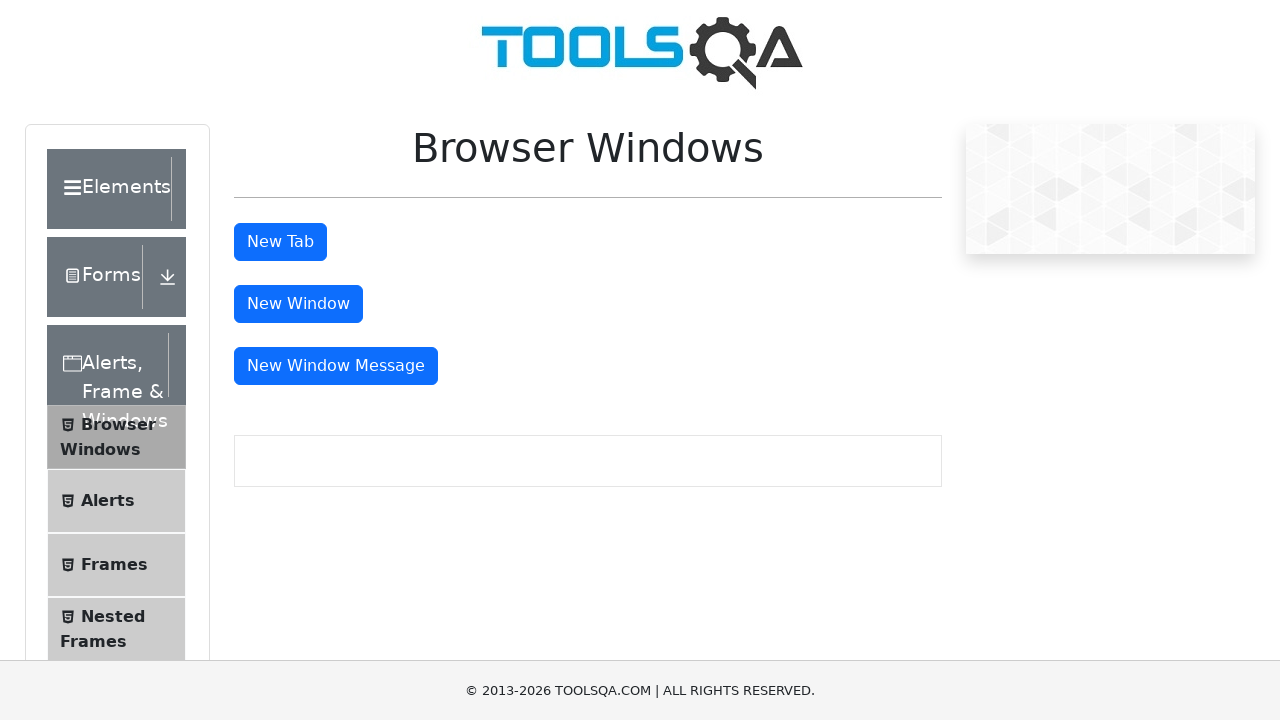

Clicked 'New Window' button to open child window at (298, 304) on button#windowButton
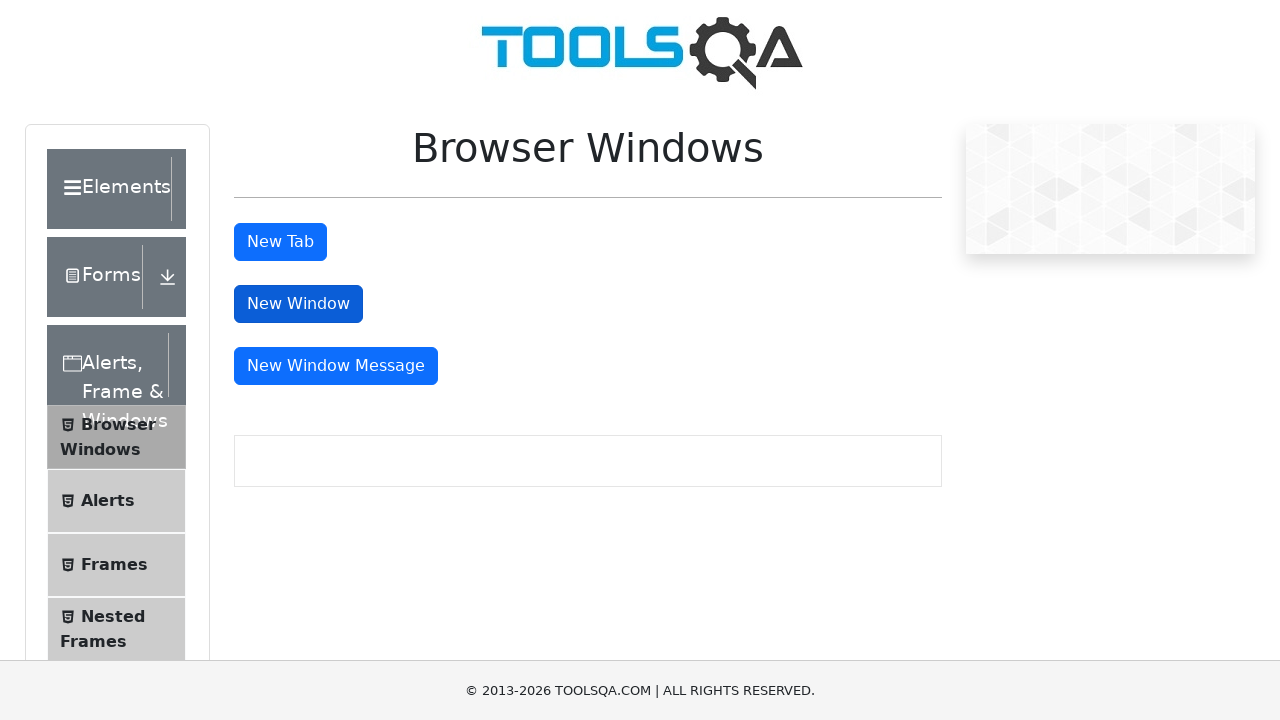

New child window opened and retrieved
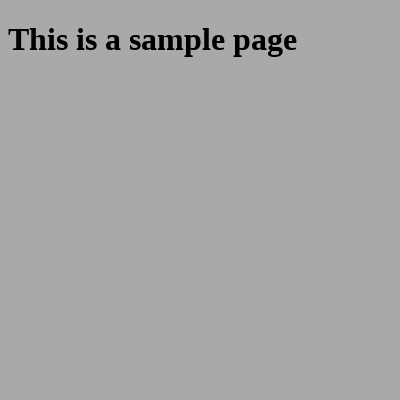

Waited for sample heading element to load in child window
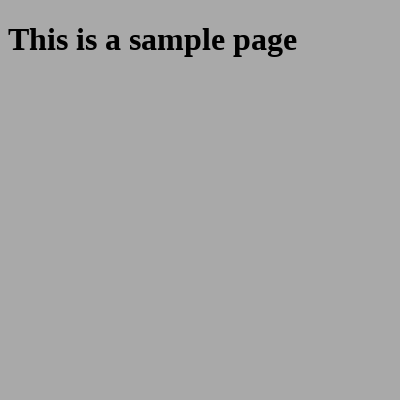

Retrieved heading text from child window: 'This is a sample page'
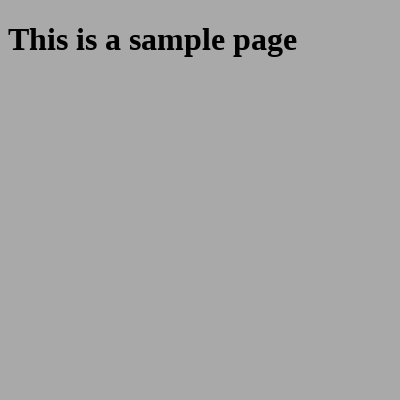

Closed the child window
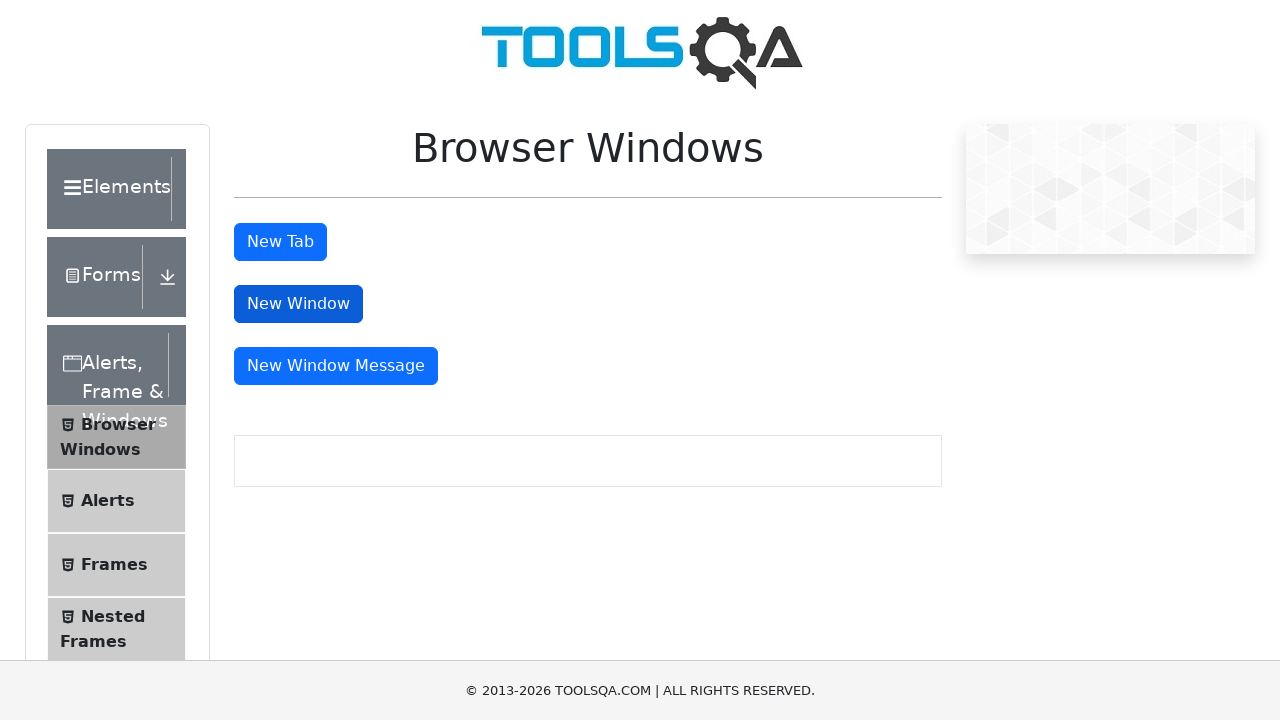

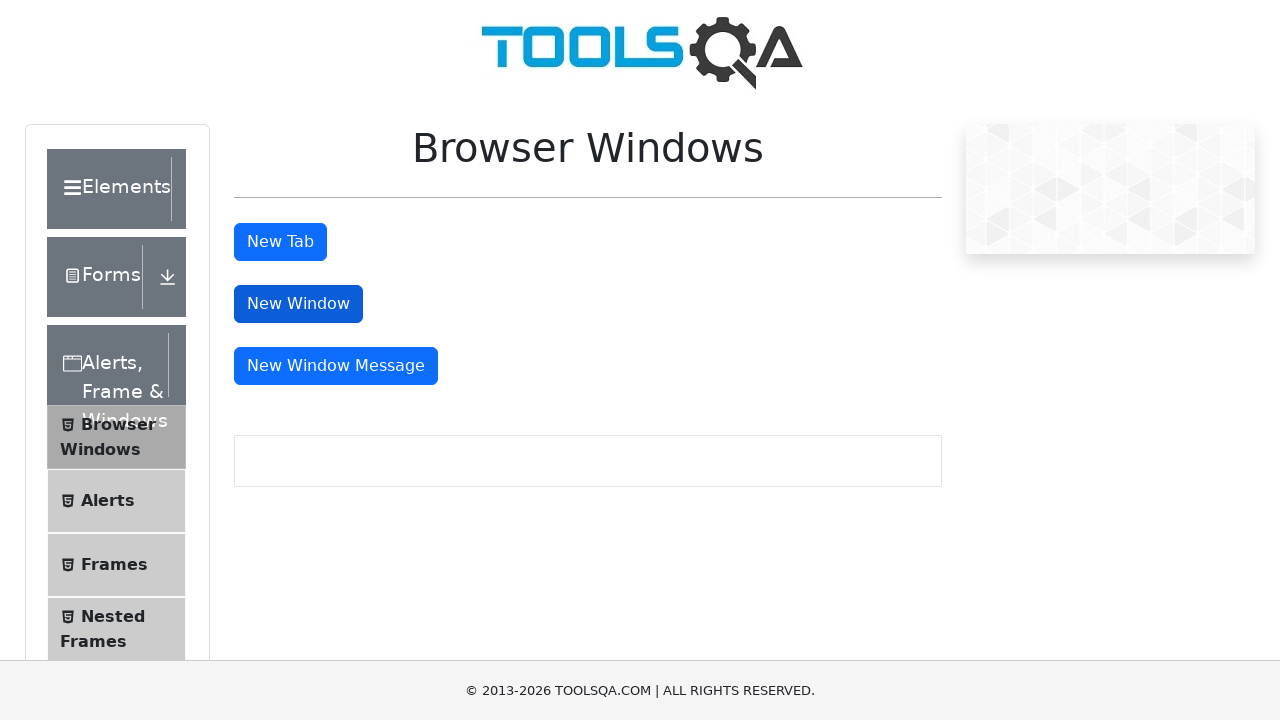